Tests A/B Testing page by navigating to the home page, clicking the A/B Testing link, and verifying the page title element is displayed

Starting URL: https://the-internet.herokuapp.com

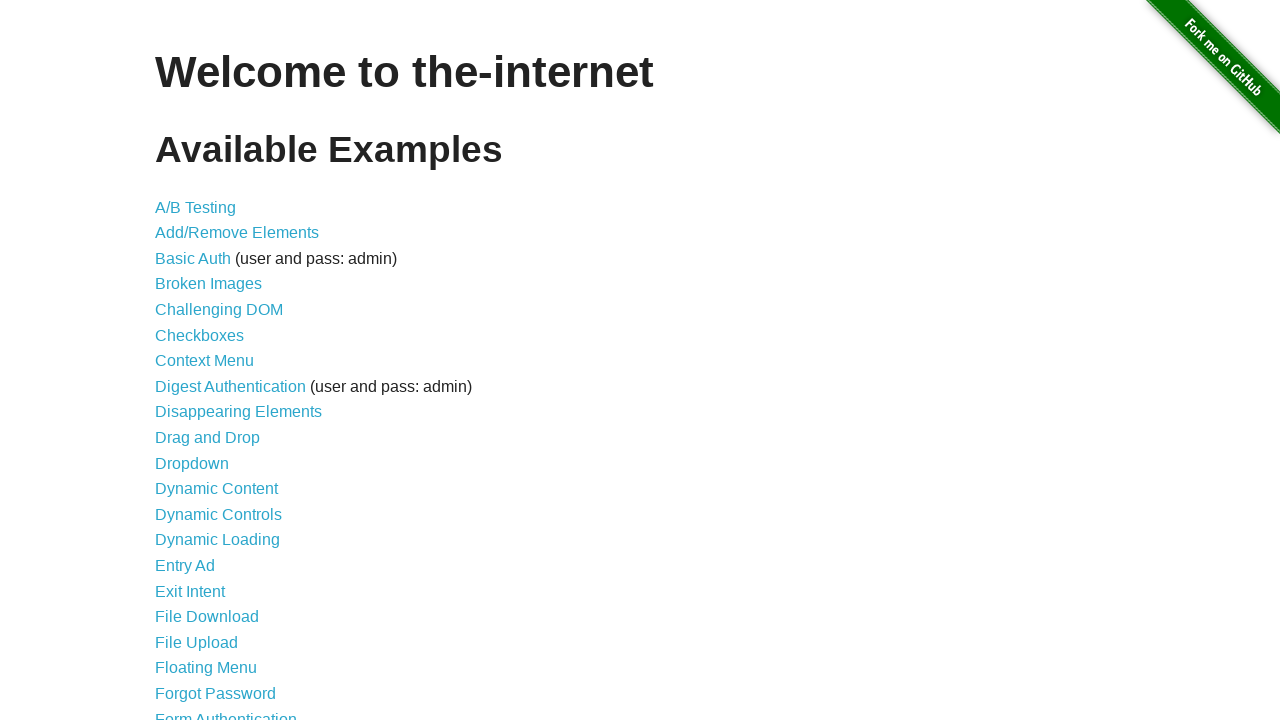

Clicked A/B Testing link at (196, 207) on text=A/B Testing
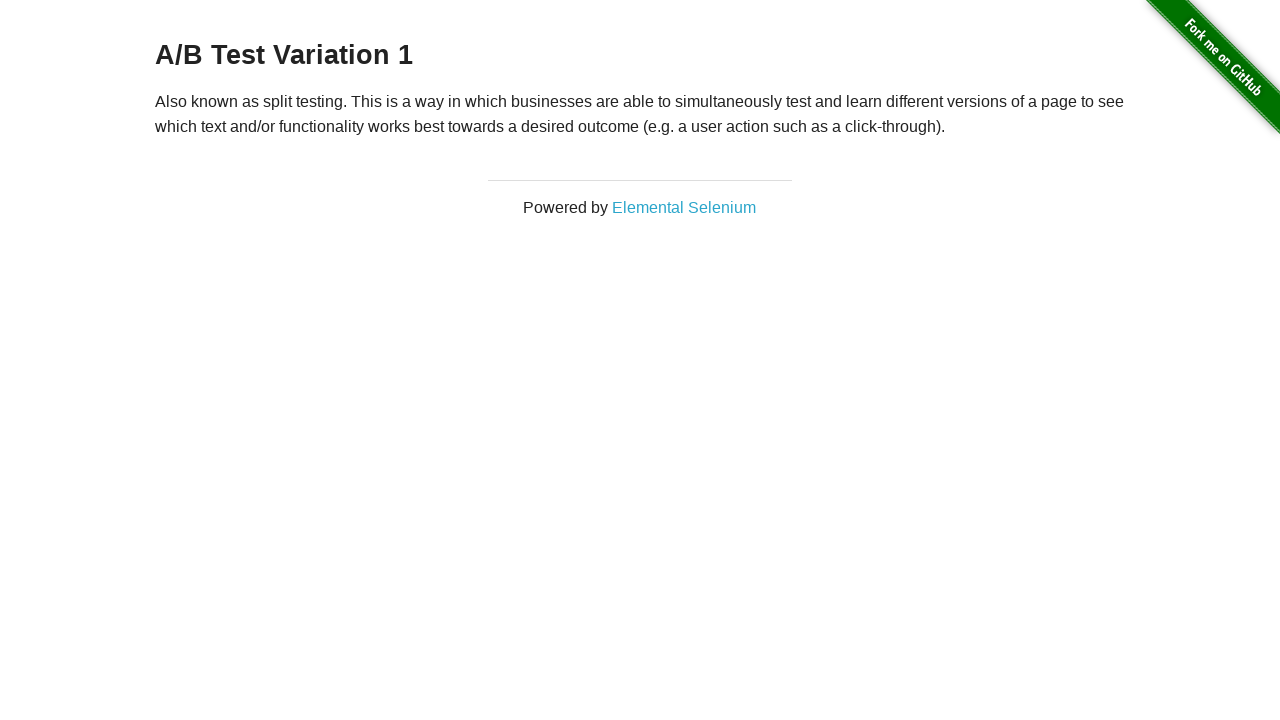

H3 title element is displayed on A/B Testing page
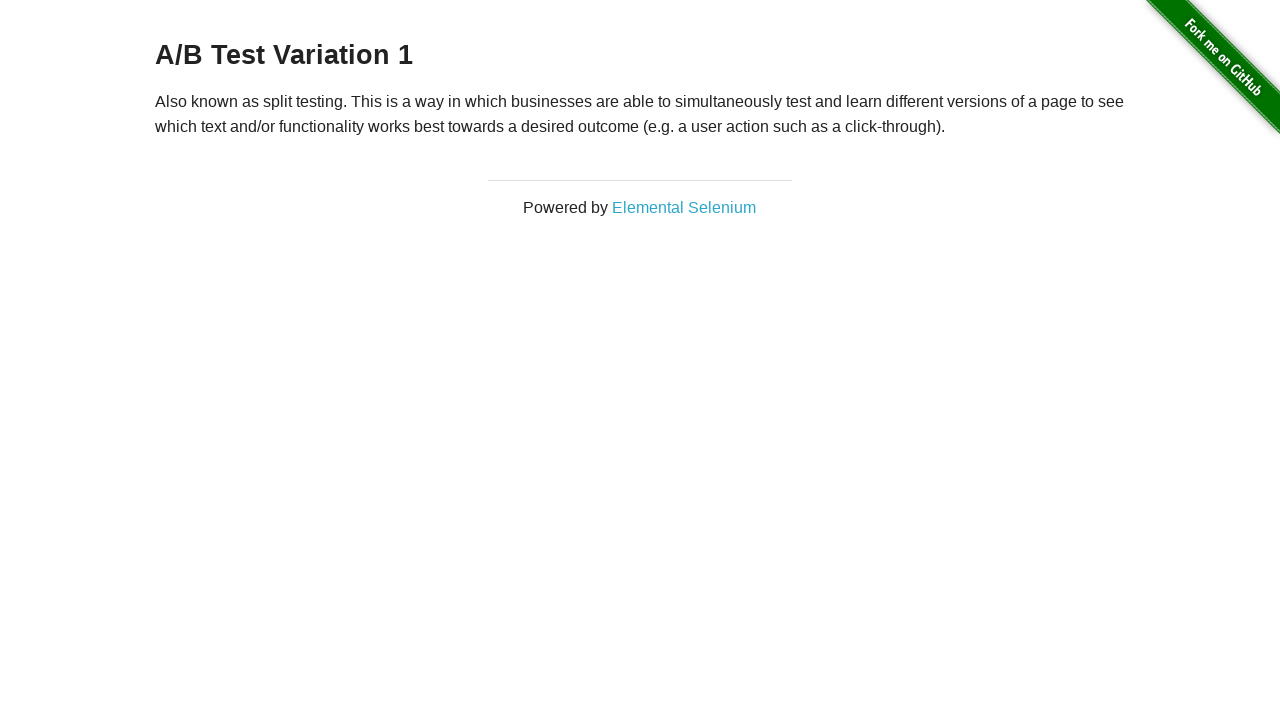

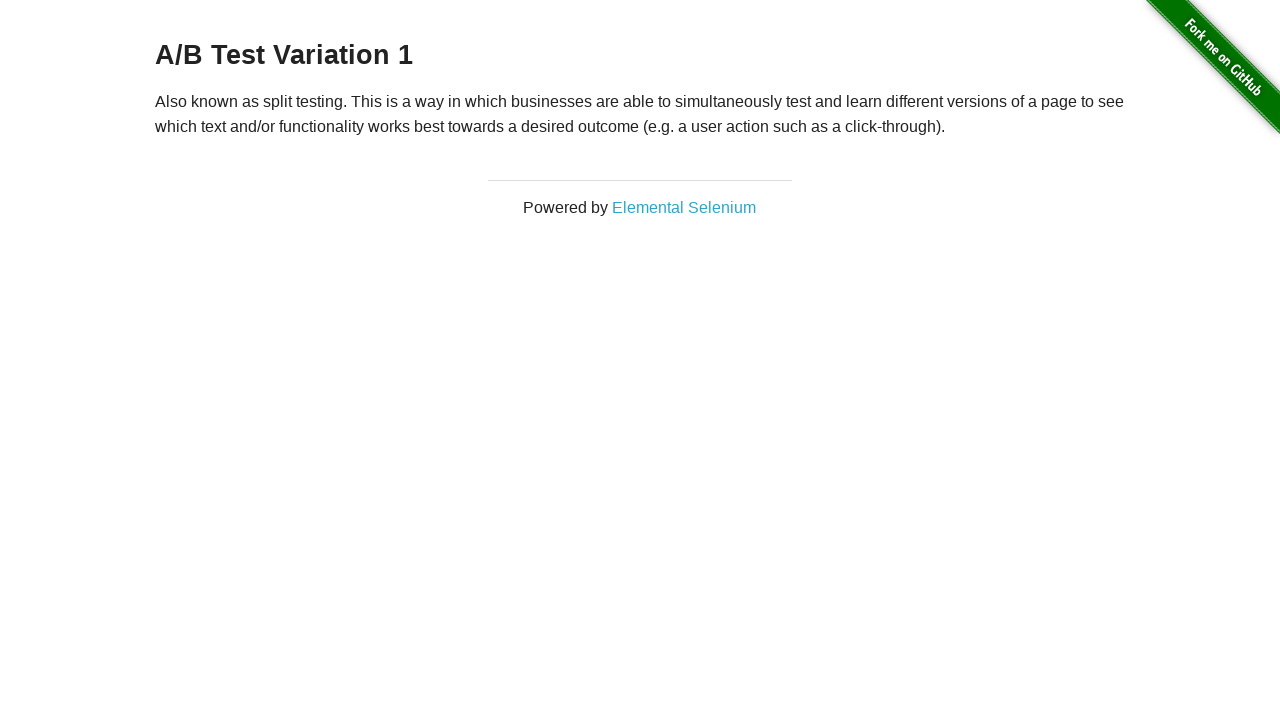